Tests mouse actions by right-clicking on a designated area, verifying the alert message, dismissing it, then clicking a link to open a new page and verifying the heading text on the new page.

Starting URL: https://the-internet.herokuapp.com/context_menu

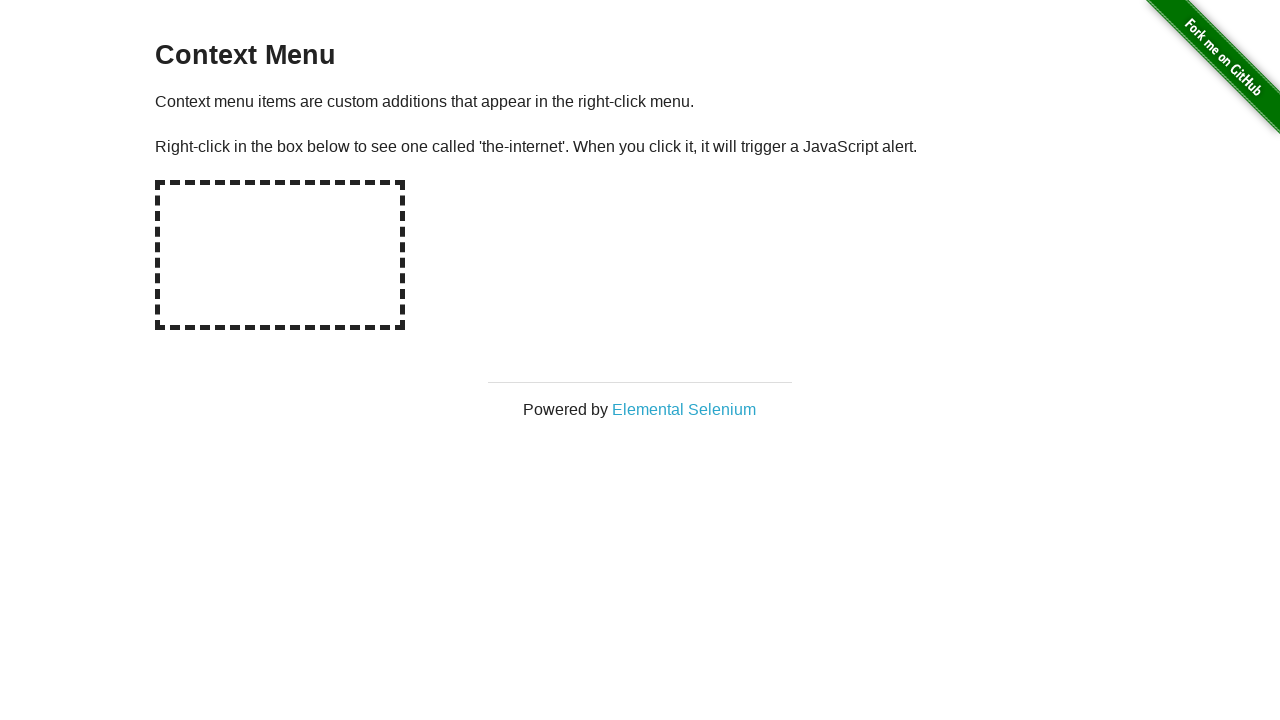

Navigated to context menu test page
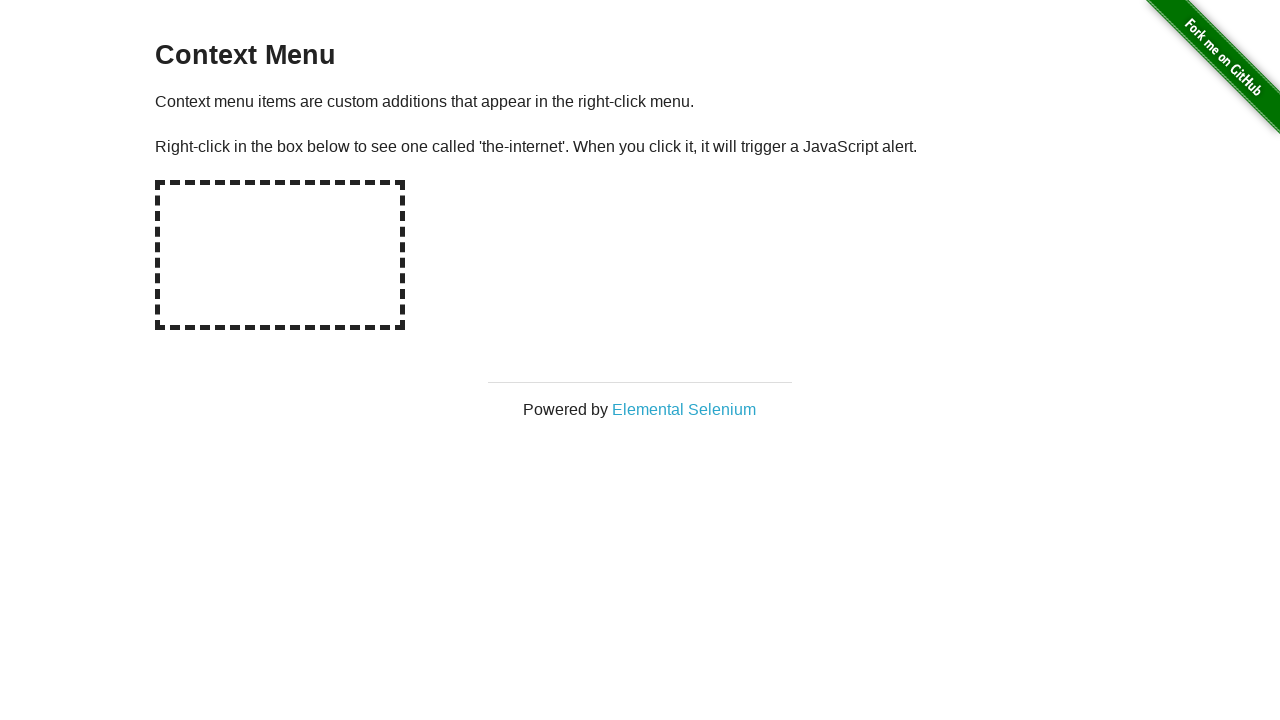

Right-clicked on the hot-spot area at (280, 255) on #hot-spot
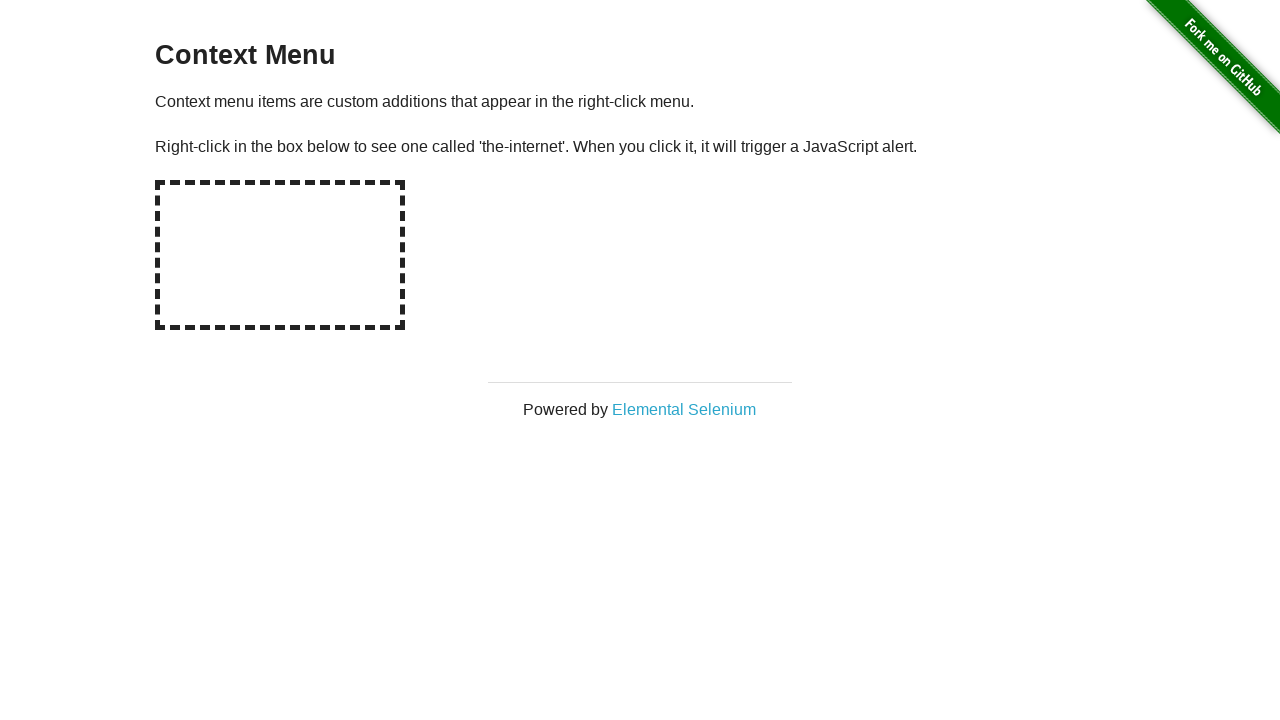

Set up dialog handler to accept alert
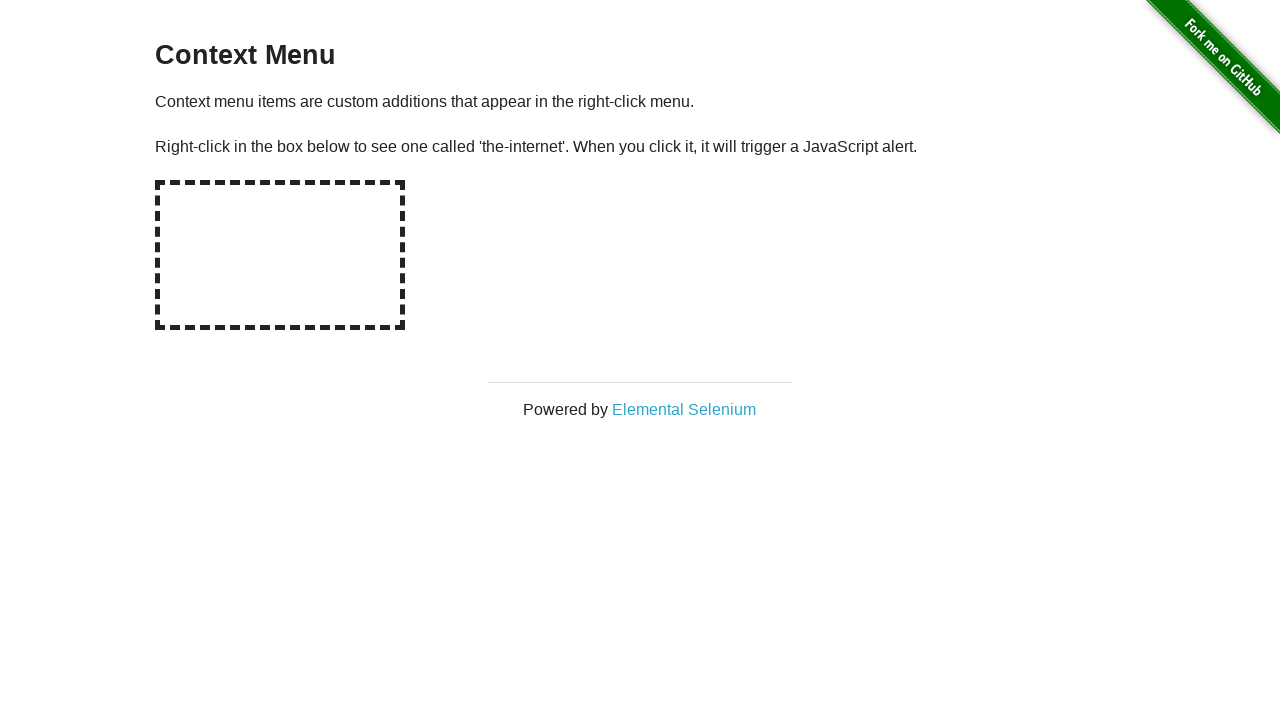

Clicked on Elemental Selenium link to open new page at (684, 409) on a:has-text('Elemental Selenium')
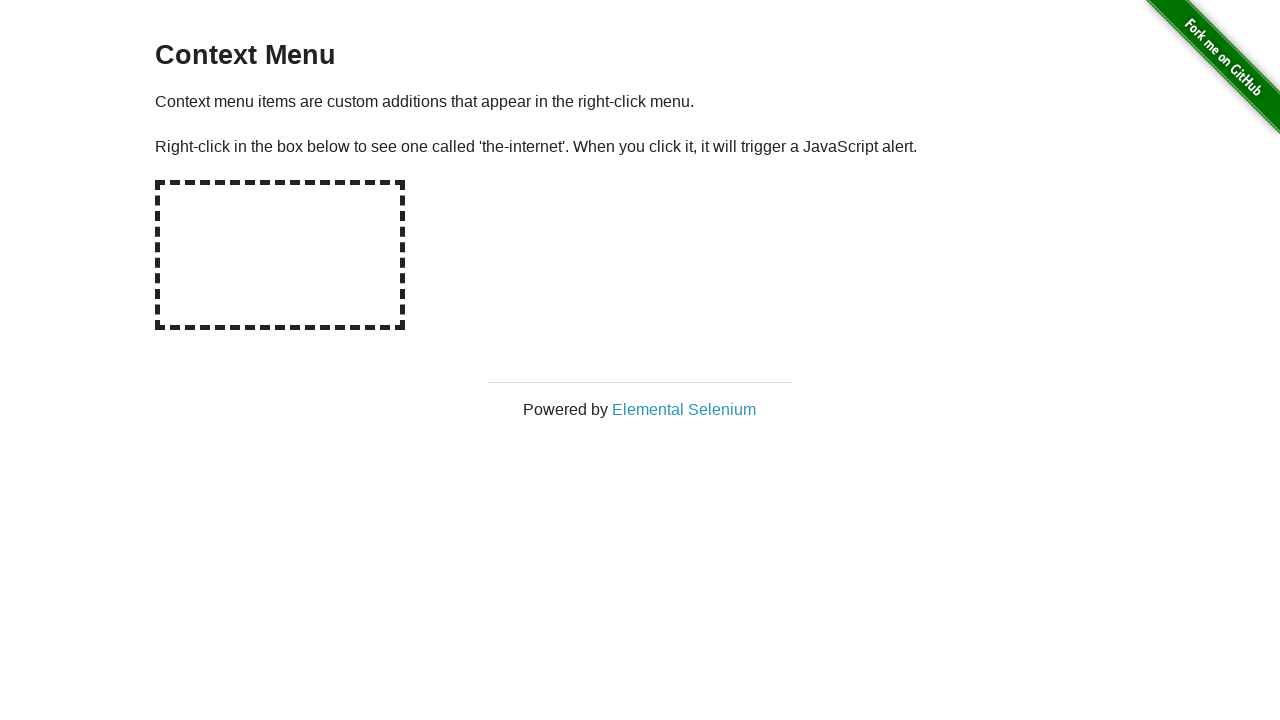

Retrieved new page from popup
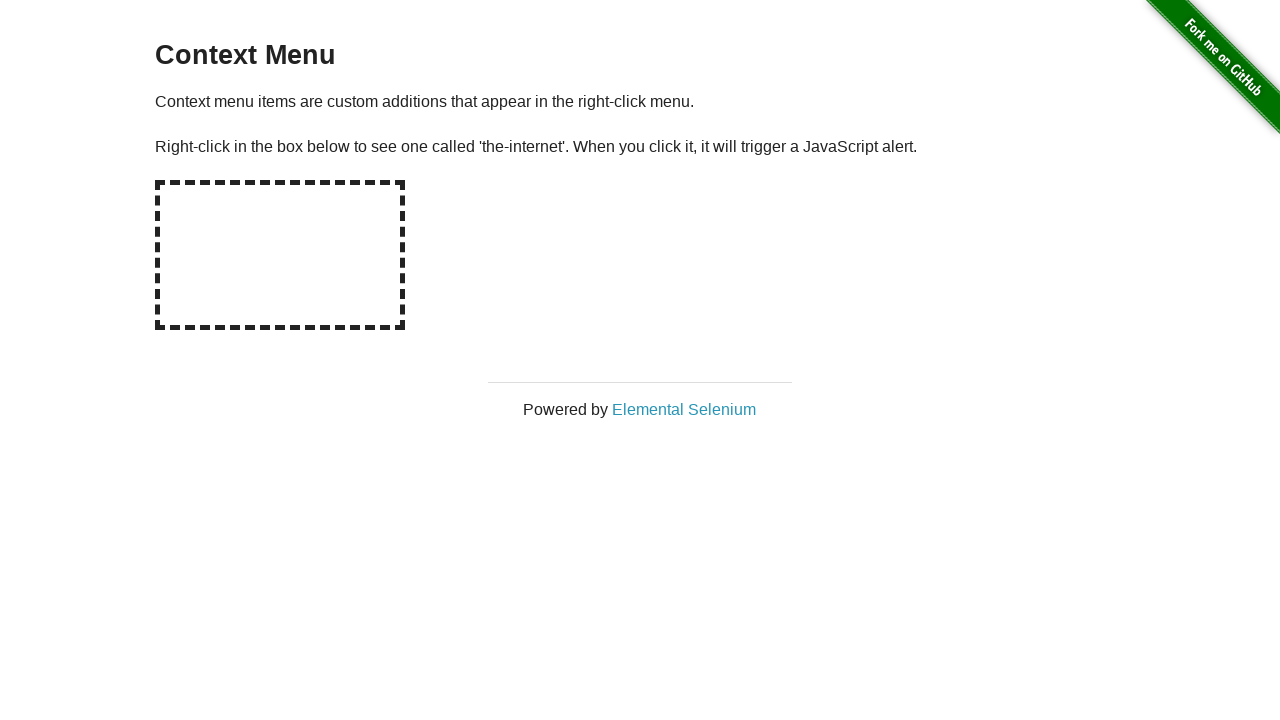

New page fully loaded
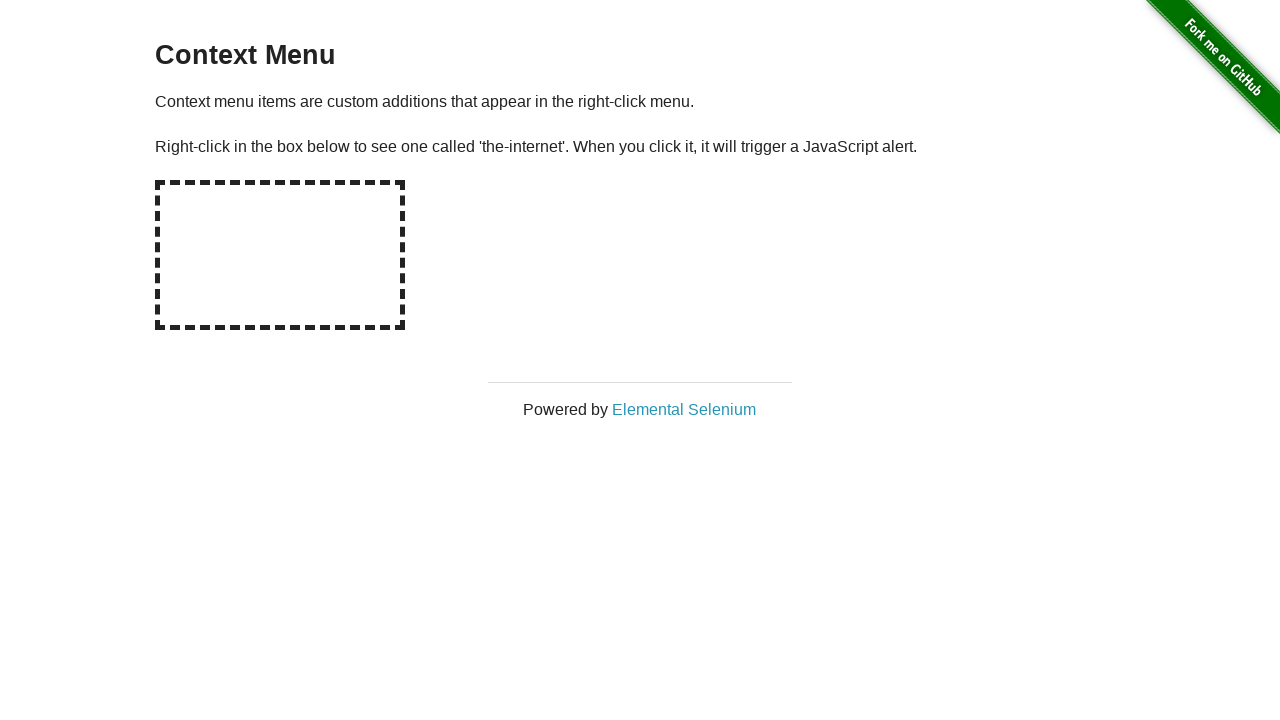

H1 heading is present on new page
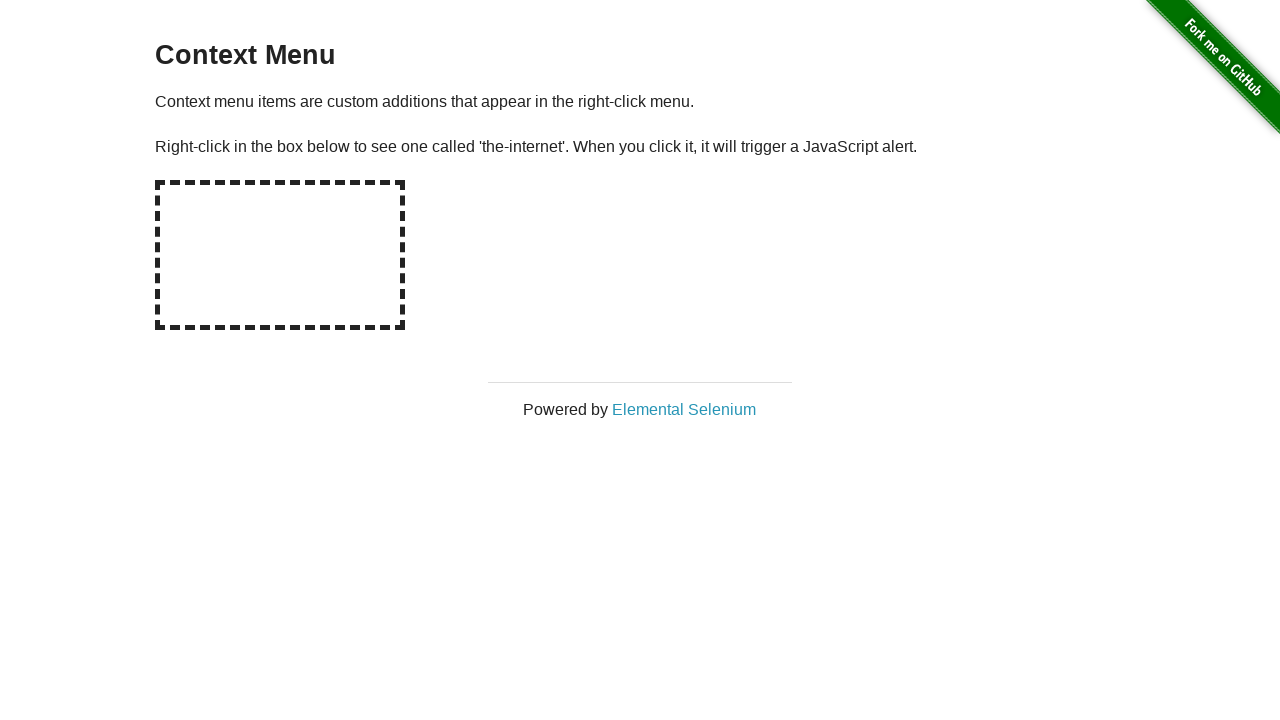

Retrieved h1 heading text: Elemental Selenium
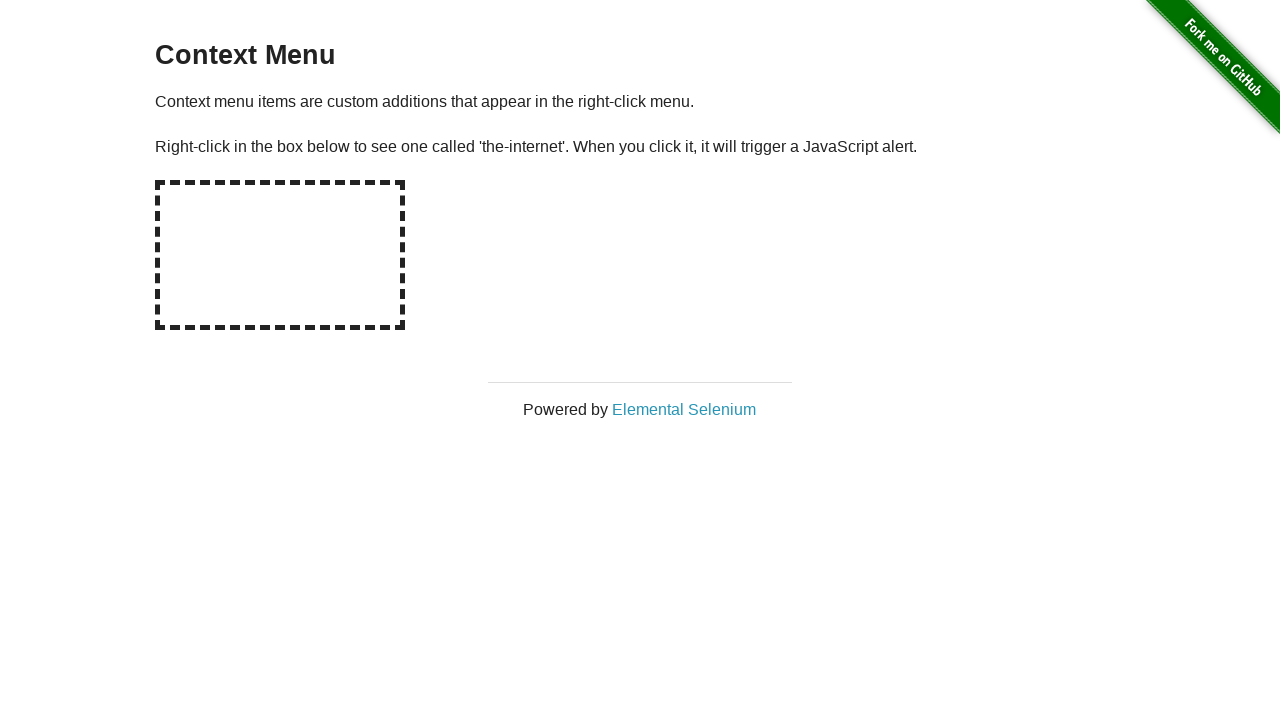

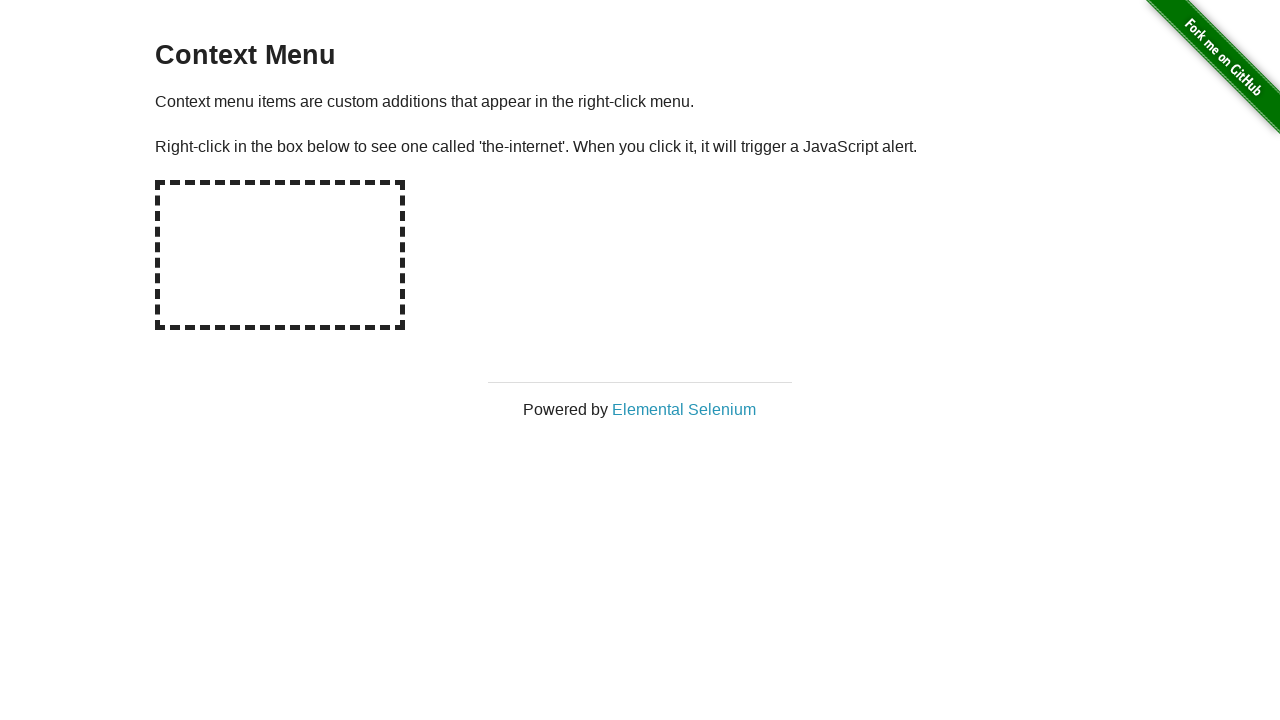